Tests declining a JavaScript confirmation alert by clicking the JS Confirm button and dismissing it

Starting URL: https://the-internet.herokuapp.com/javascript_alerts

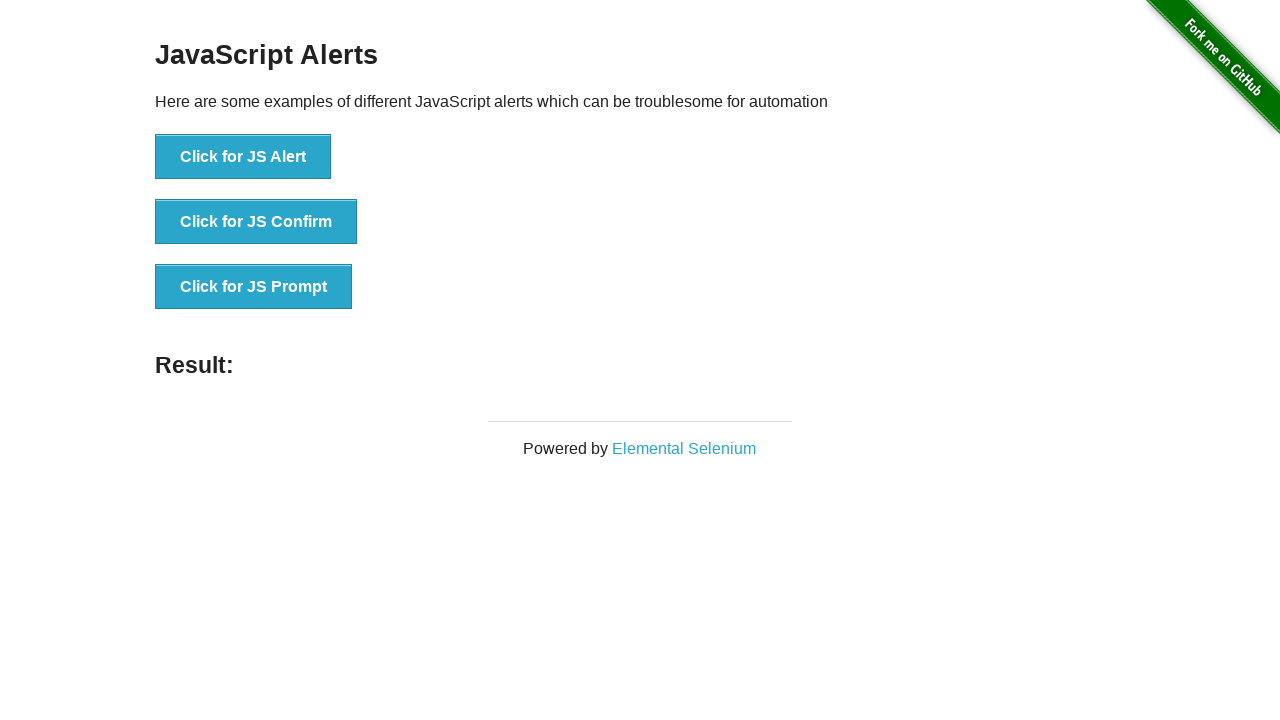

Set up dialog handler to dismiss confirmation alerts
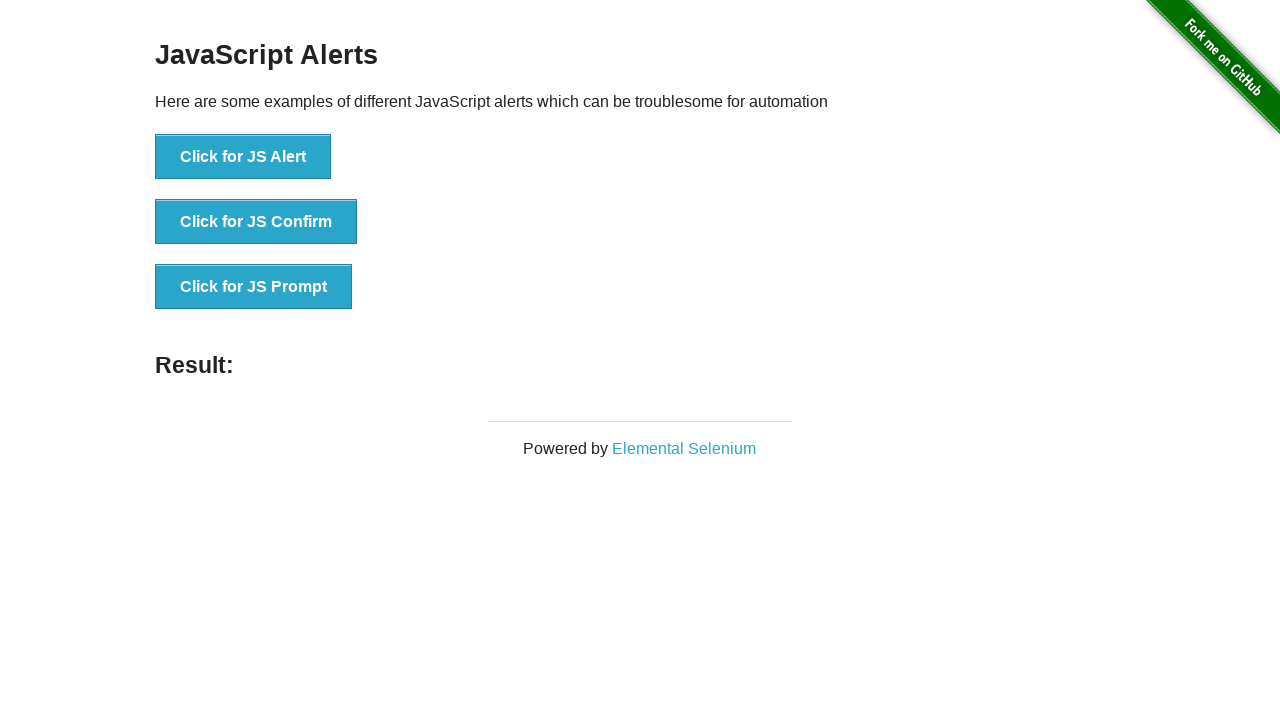

Clicked the JS Confirm button to trigger confirmation alert at (256, 222) on button[onclick='jsConfirm()']
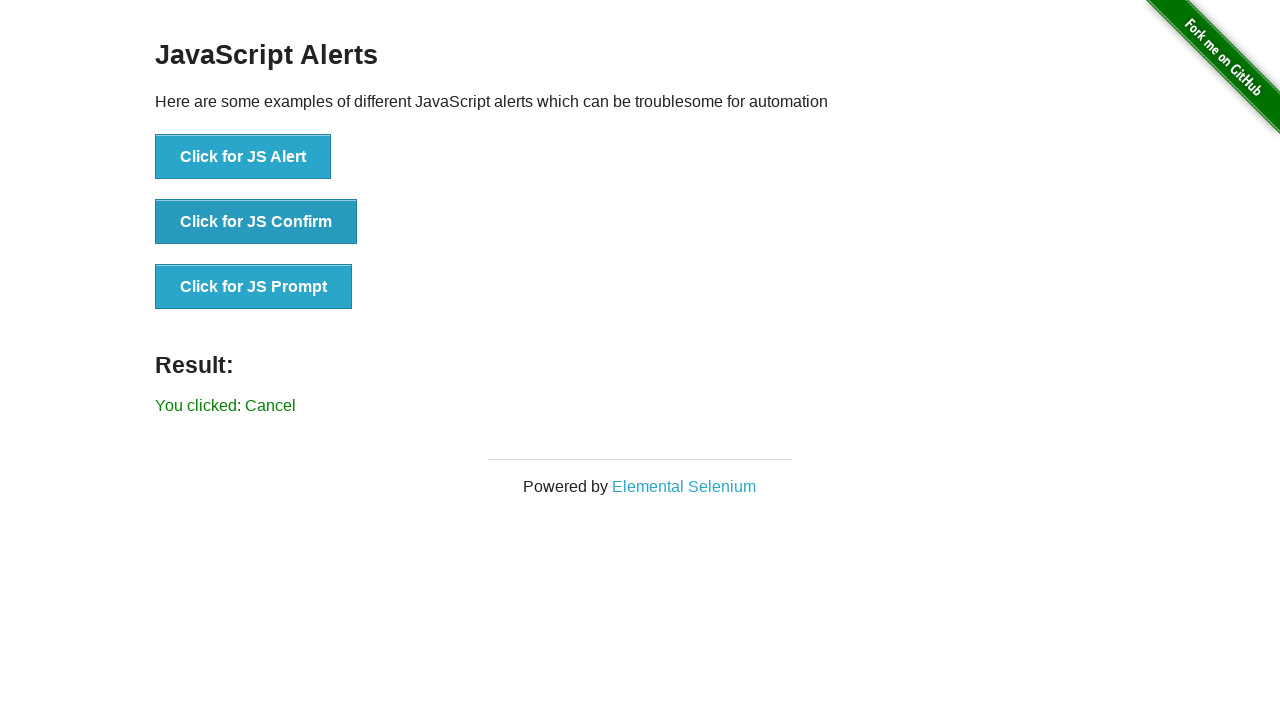

Confirmed that result element appeared after dismissing the alert
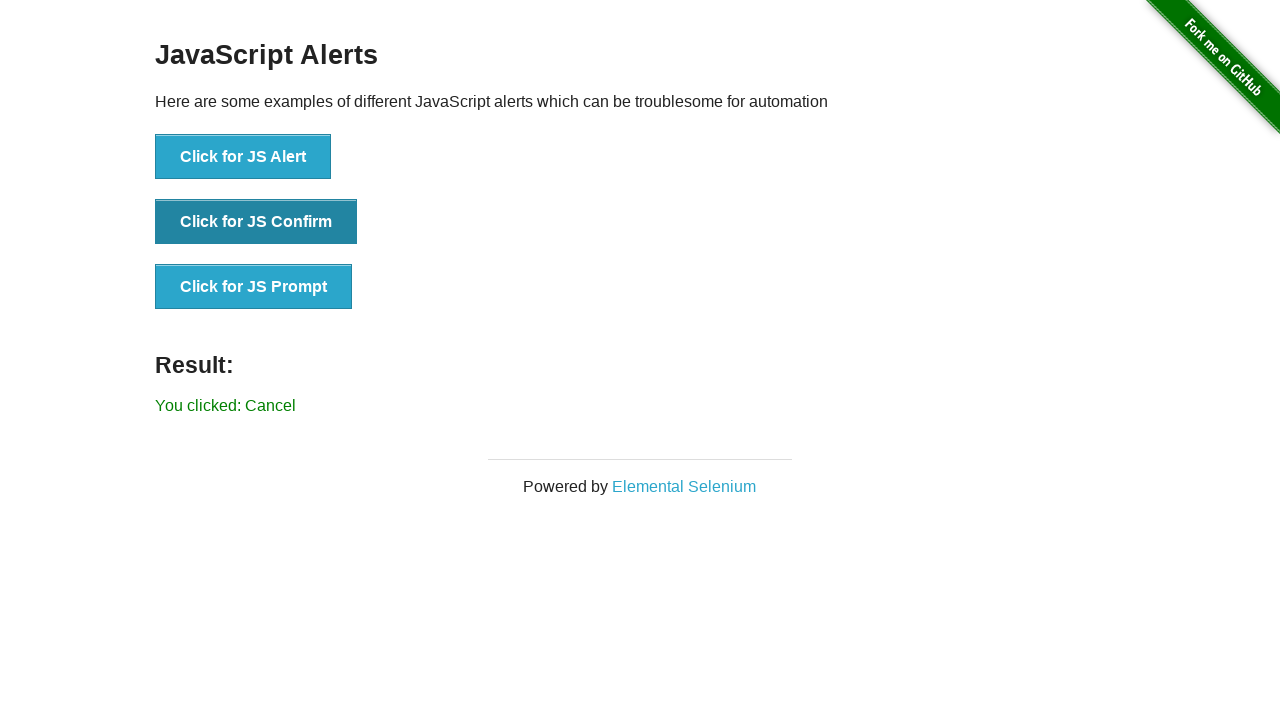

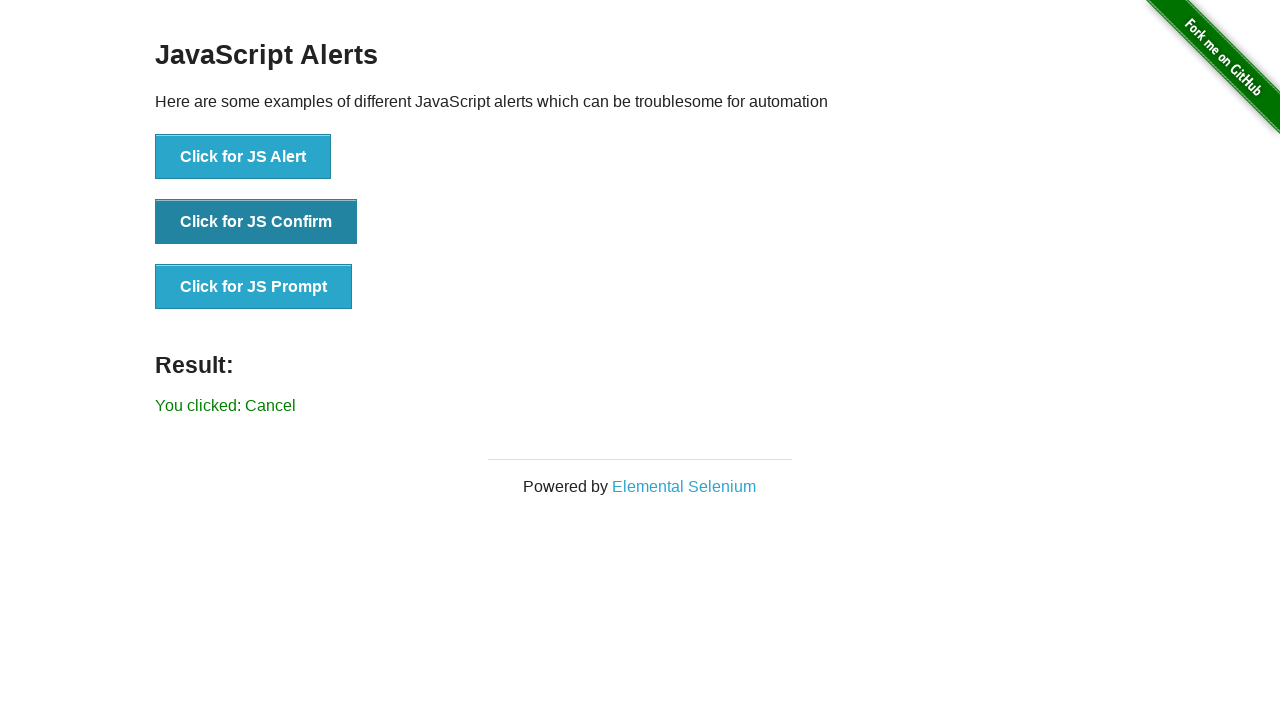